Verifies the Checkout button is present and clicking it navigates to the checkout page with the checkout form.

Starting URL: https://webshop-agil-testautomatiserare.netlify.app

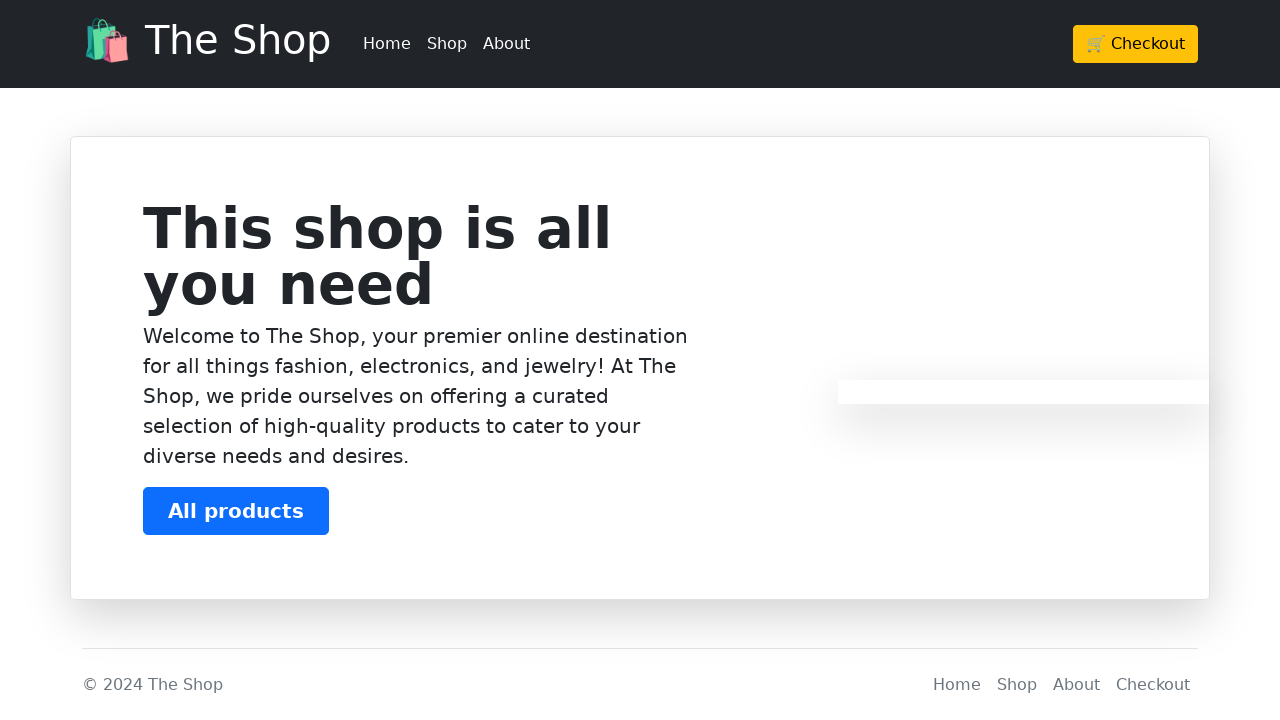

Verified Checkout button is visible
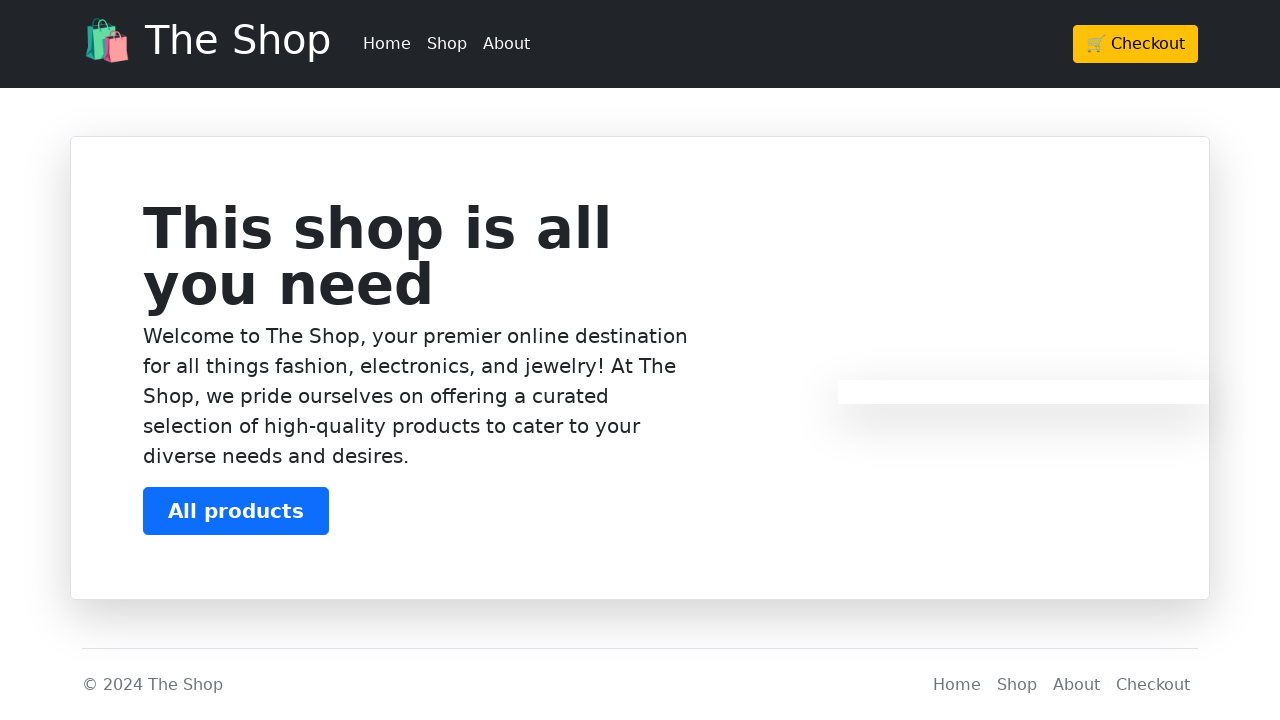

Clicked Checkout button at (1136, 44) on a.btn.btn-warning
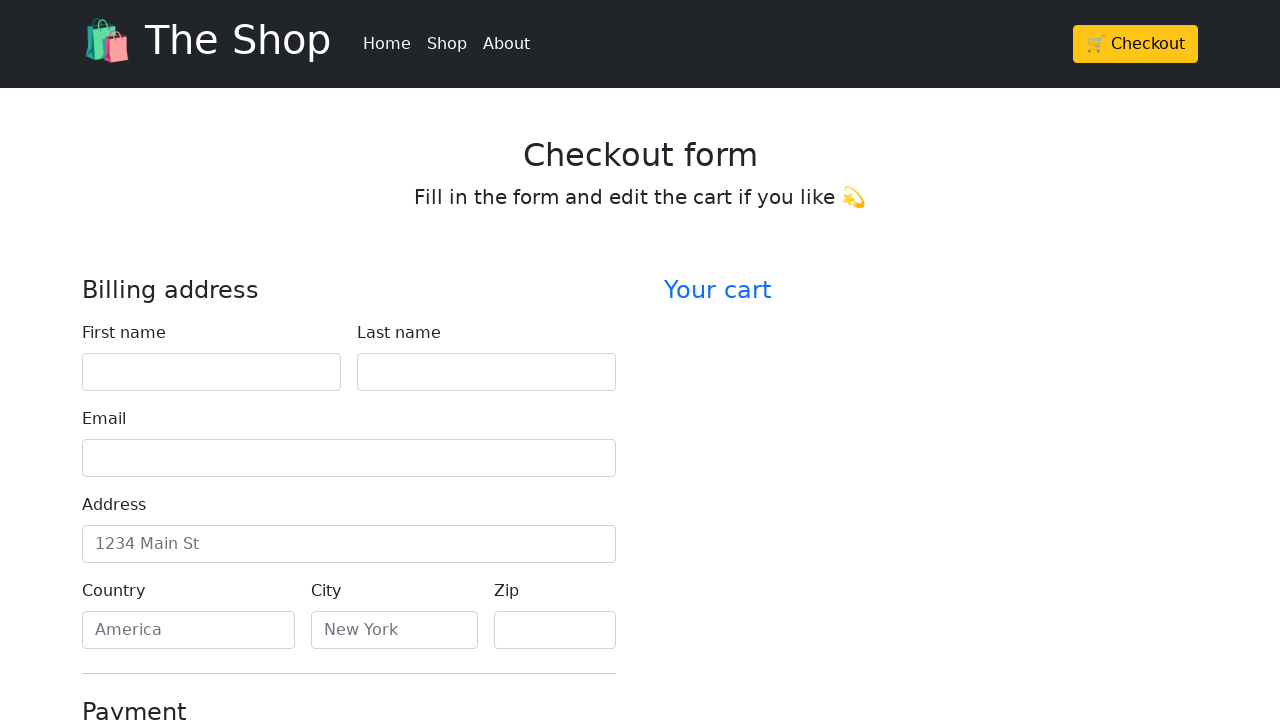

Verified page title is 'The Shop | Checkout'
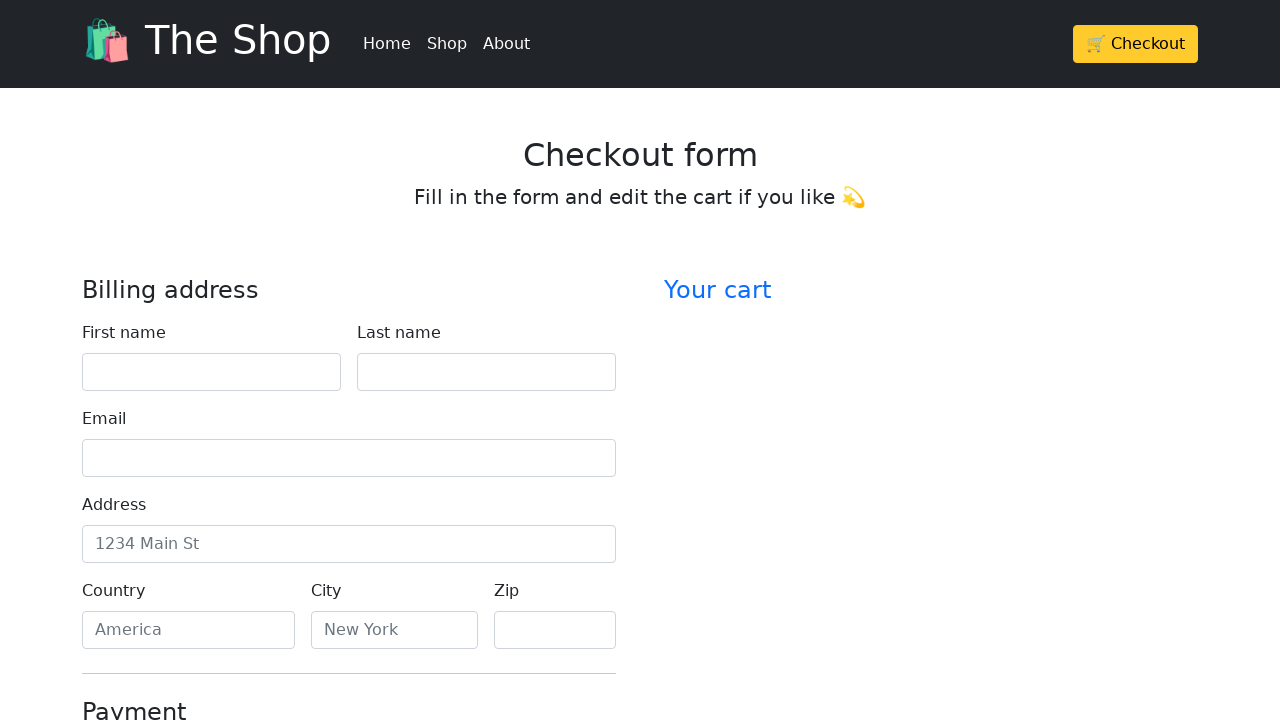

Verified checkout form is present and loaded
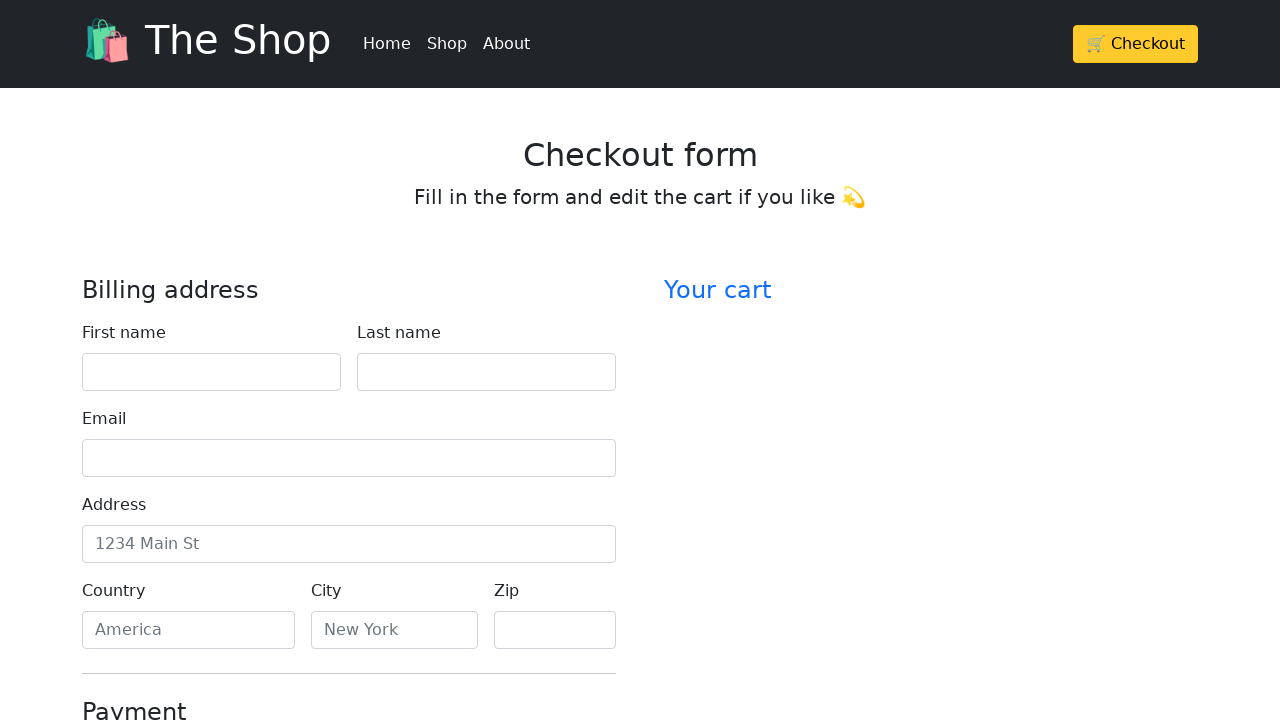

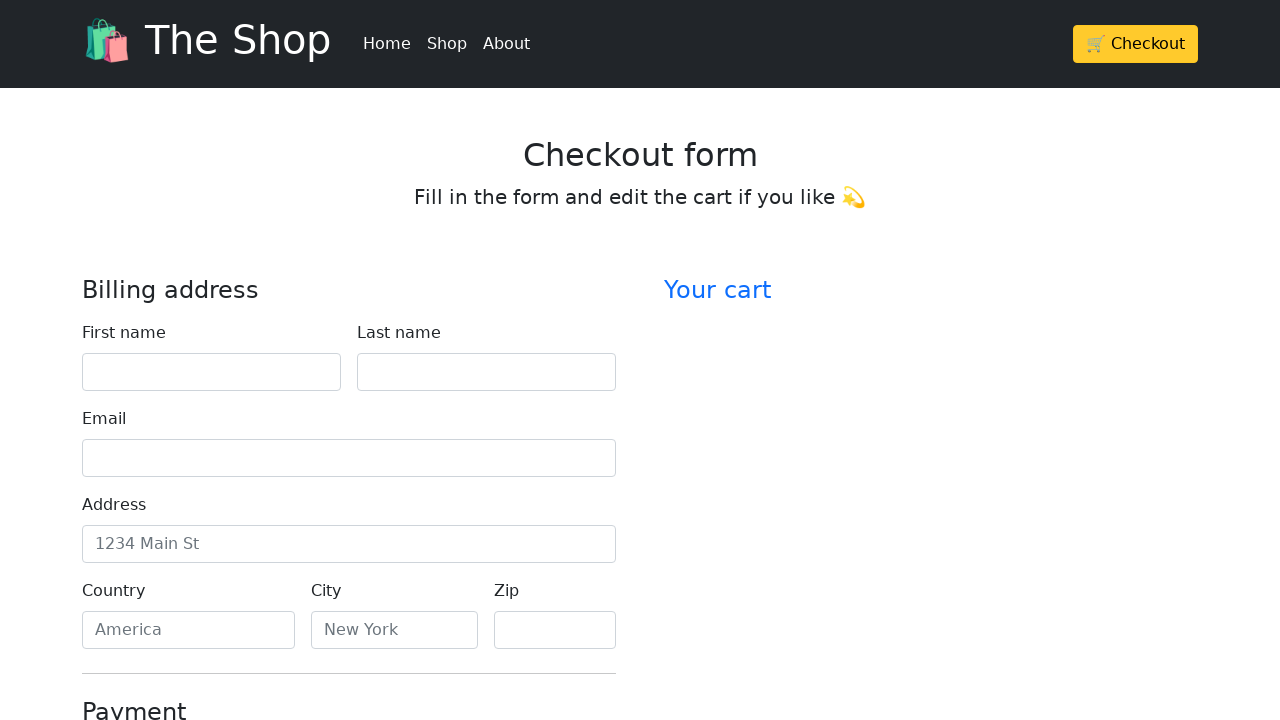